Gets all anchor elements on the page and clicks on the 11th link

Starting URL: https://the-internet.herokuapp.com/

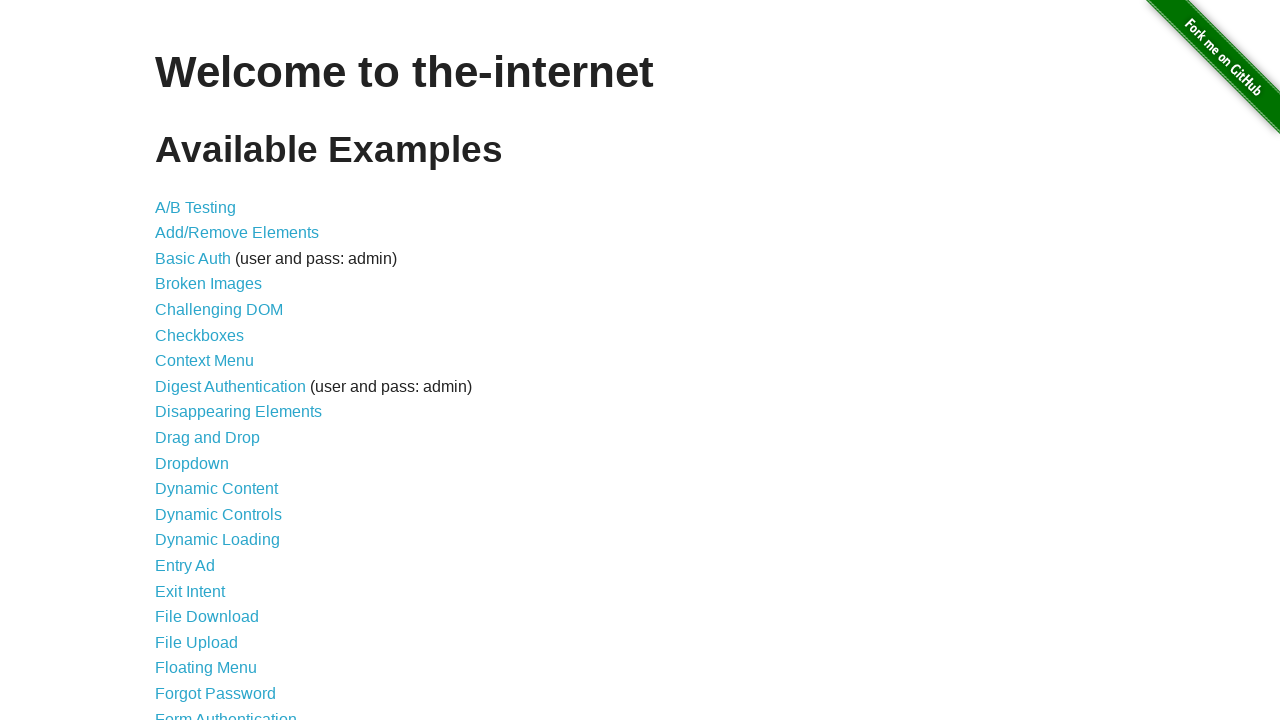

Located all anchor elements on the page
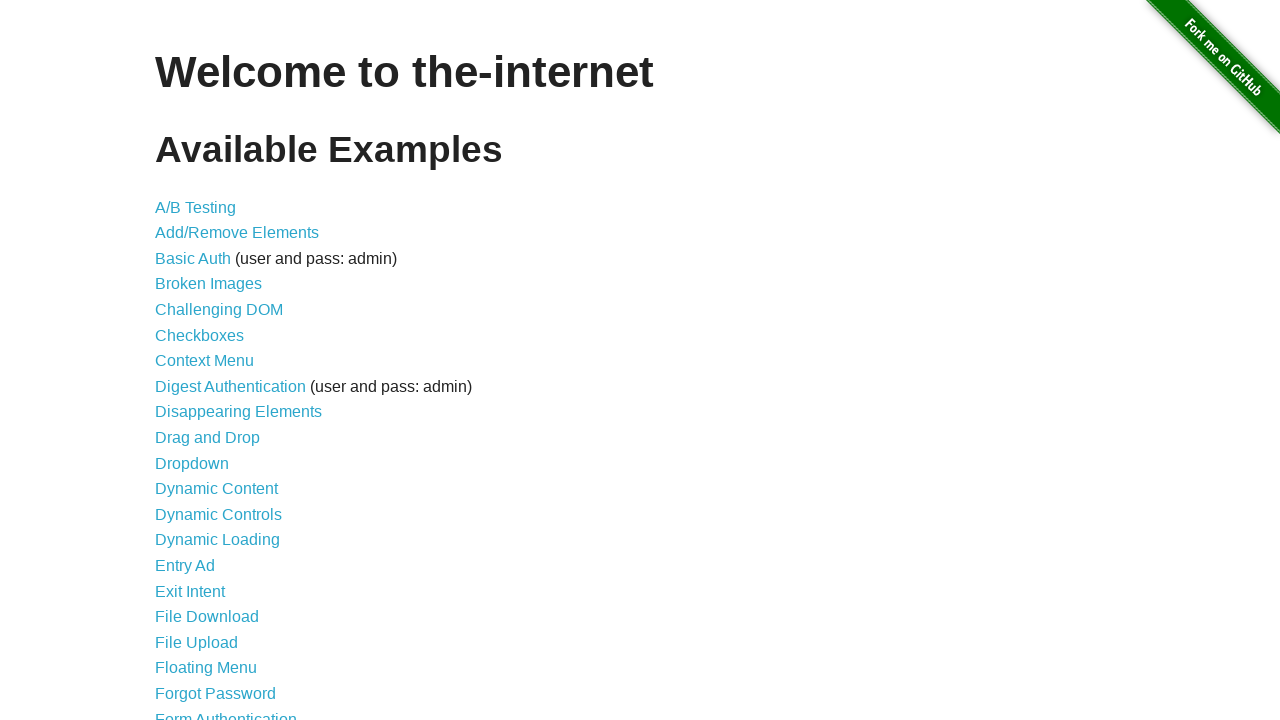

Clicked on the 11th anchor element
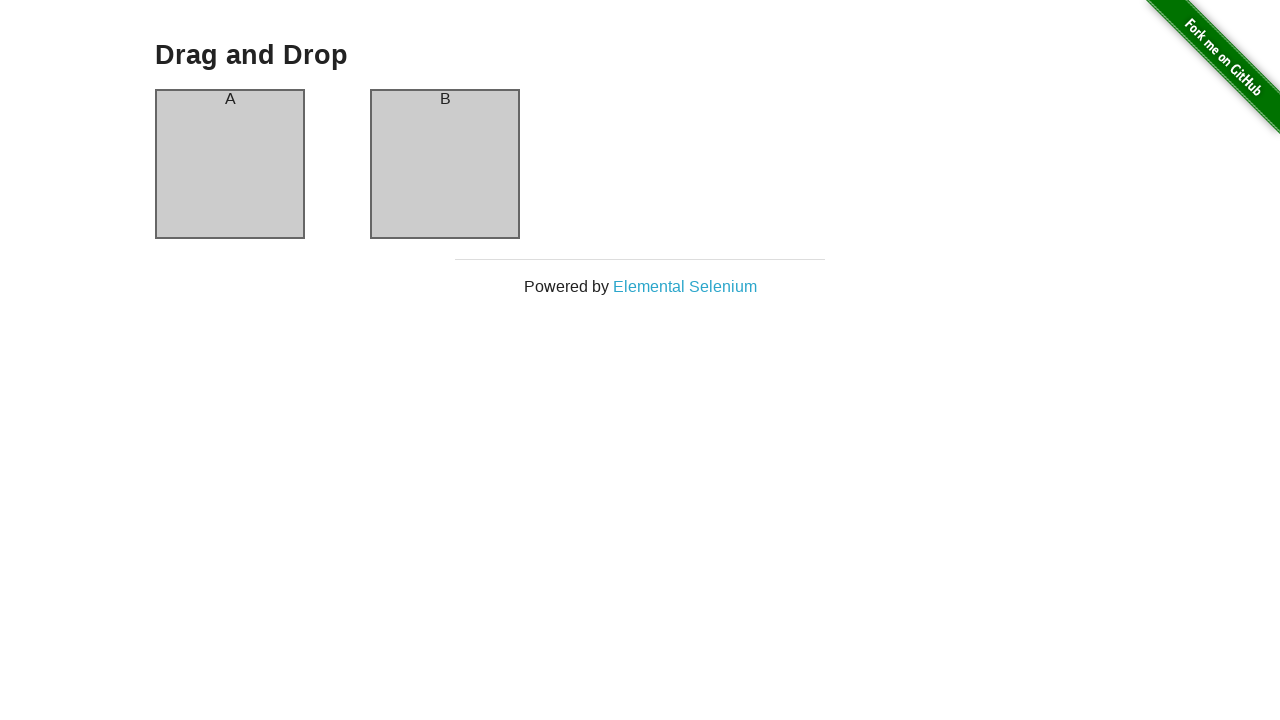

Page loaded after clicking the 11th link
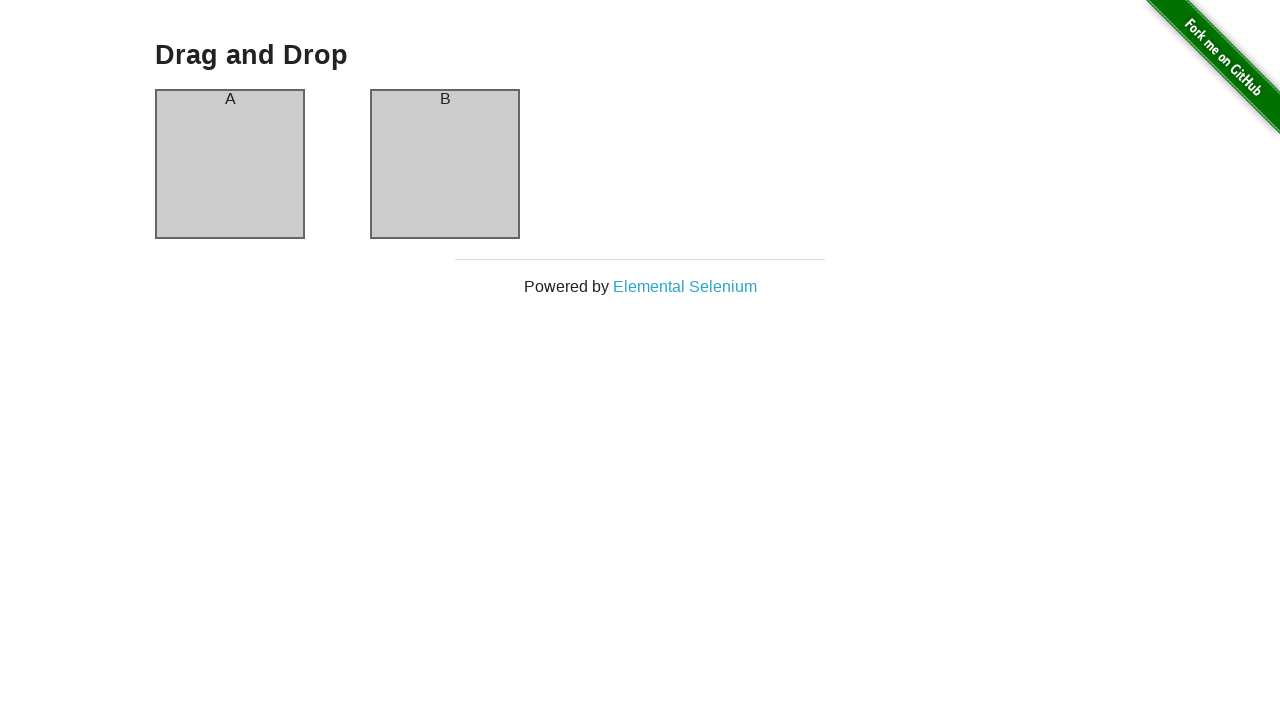

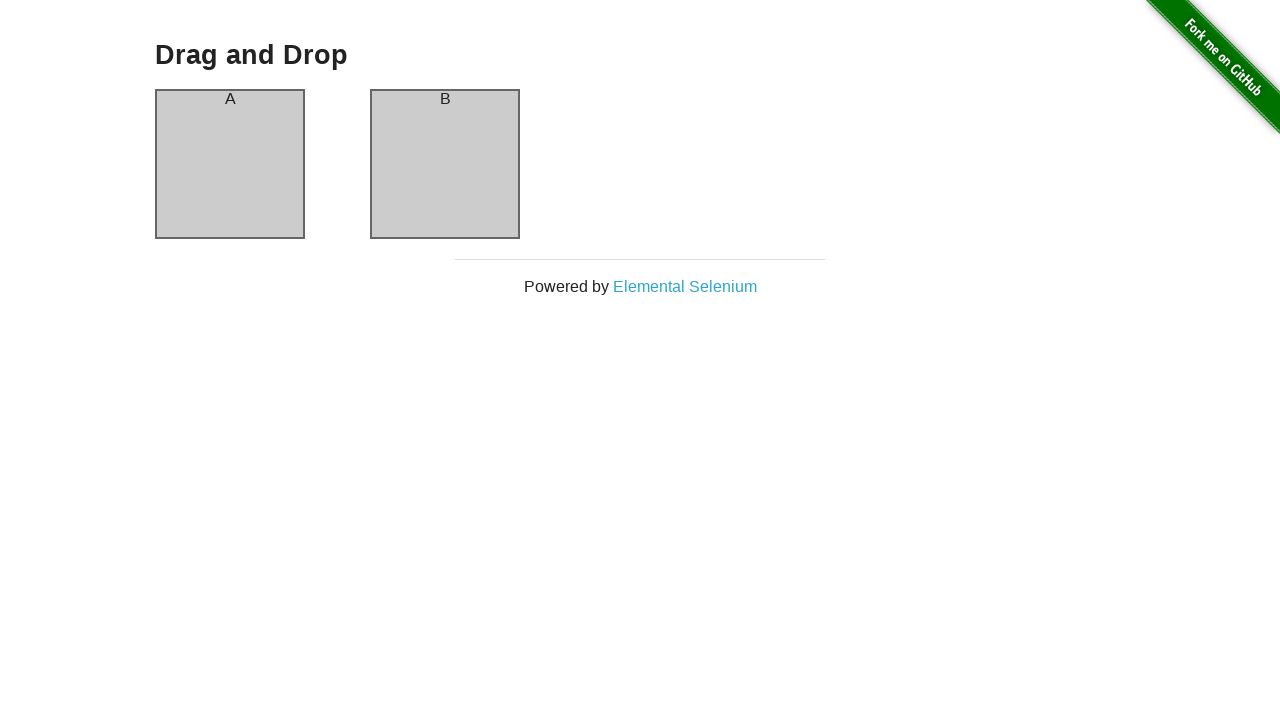